Tests calendar date picker UI by selecting a specific date (June 15, 2027) through navigating year, month, and day selections, then verifies the selected date values.

Starting URL: https://rahulshettyacademy.com/seleniumPractise/#/offers

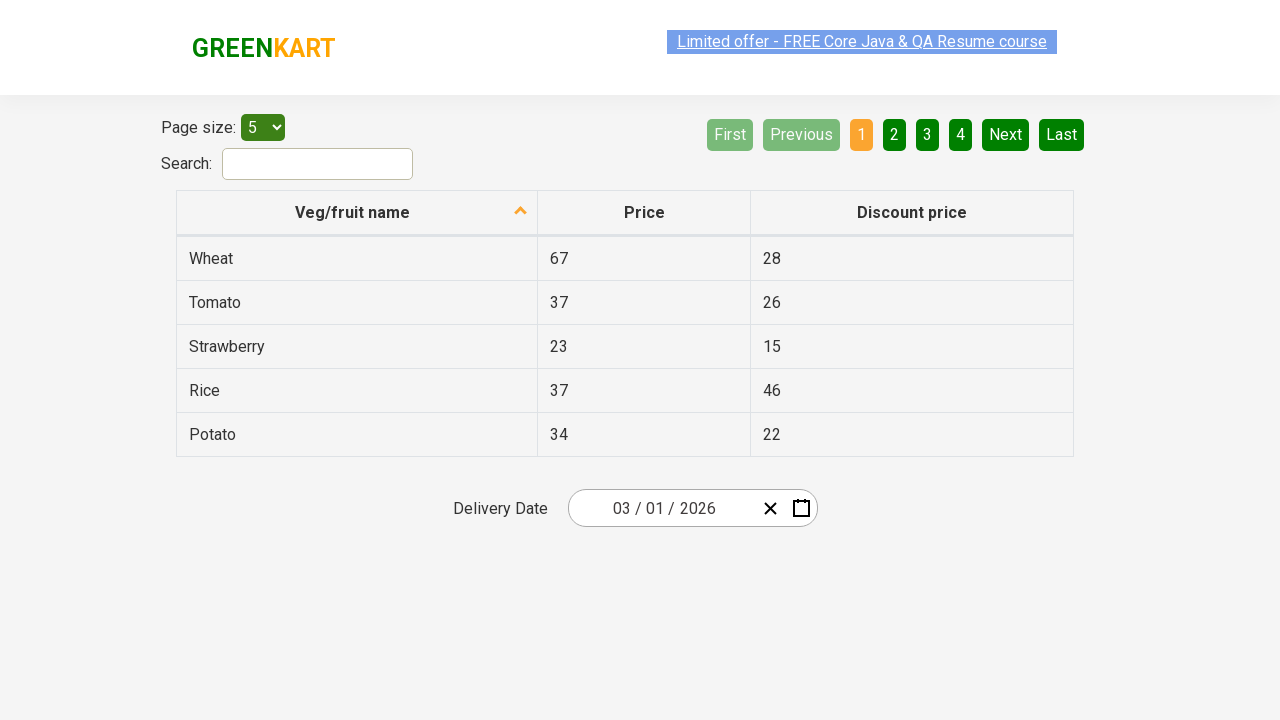

Clicked date picker input group to open calendar at (662, 508) on .react-date-picker__inputGroup
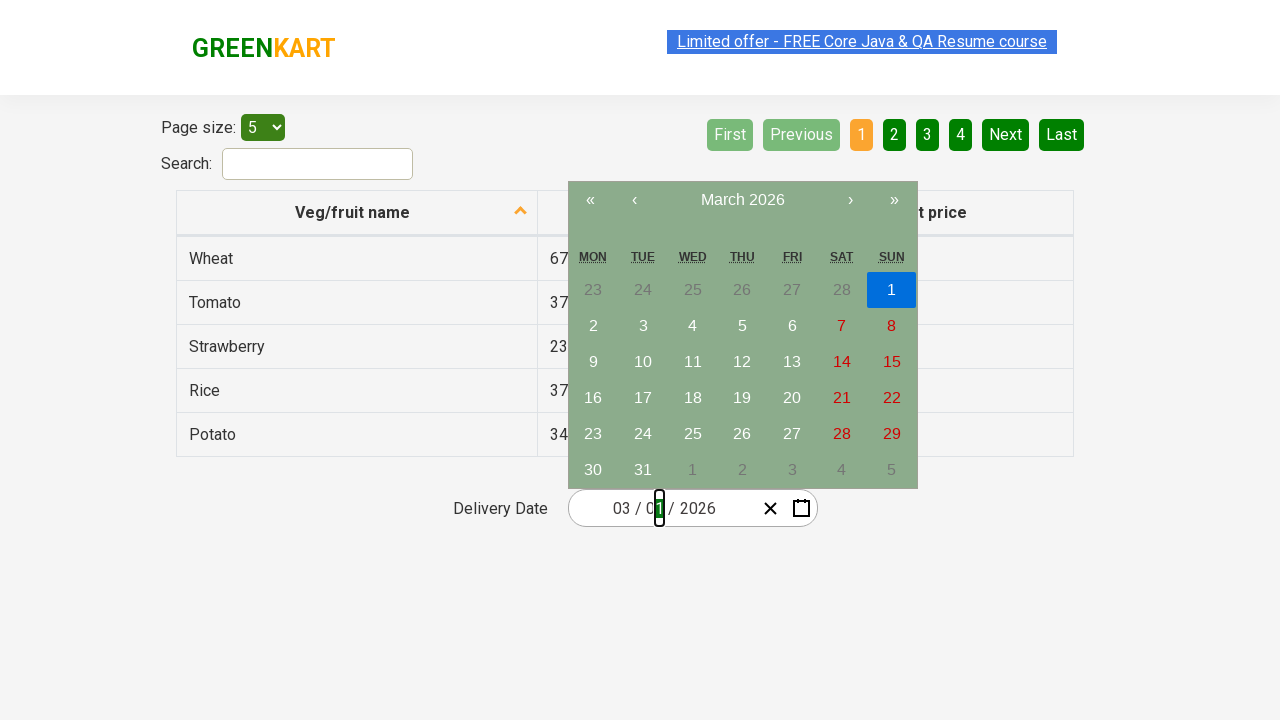

Clicked navigation label to switch to month view at (742, 200) on .react-calendar__navigation__label
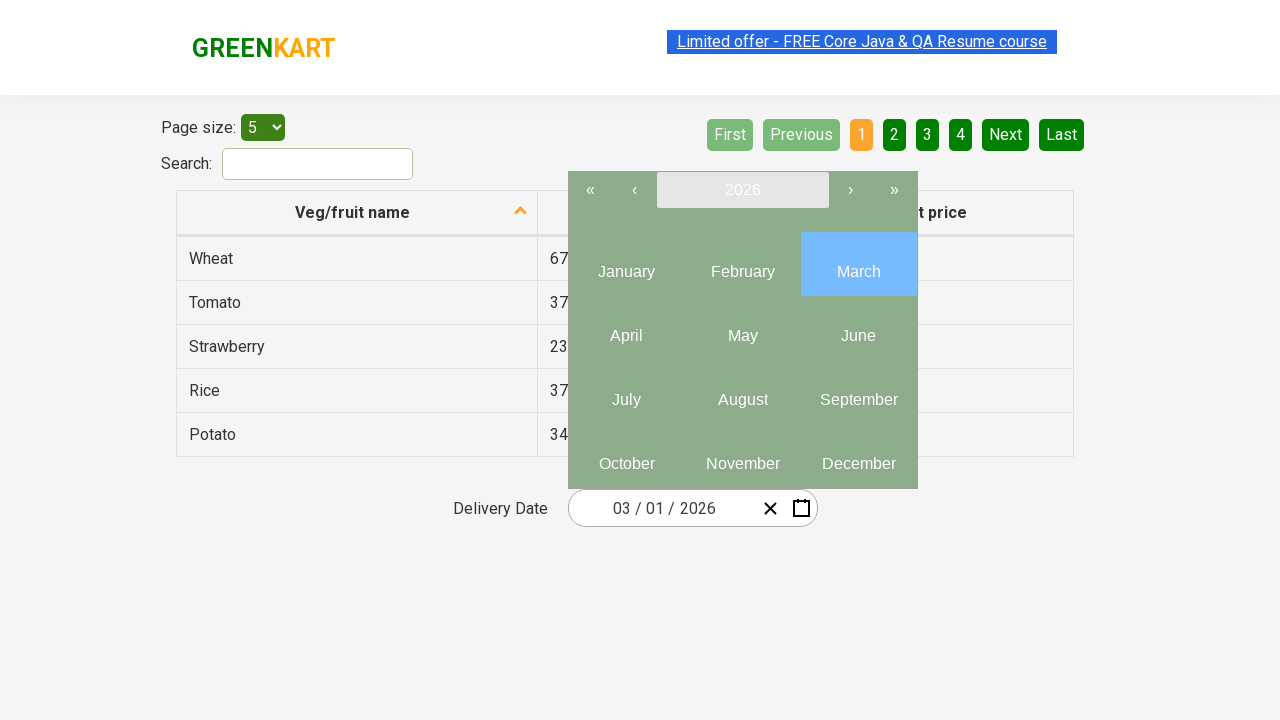

Clicked navigation label again to switch to year view at (742, 190) on .react-calendar__navigation__label
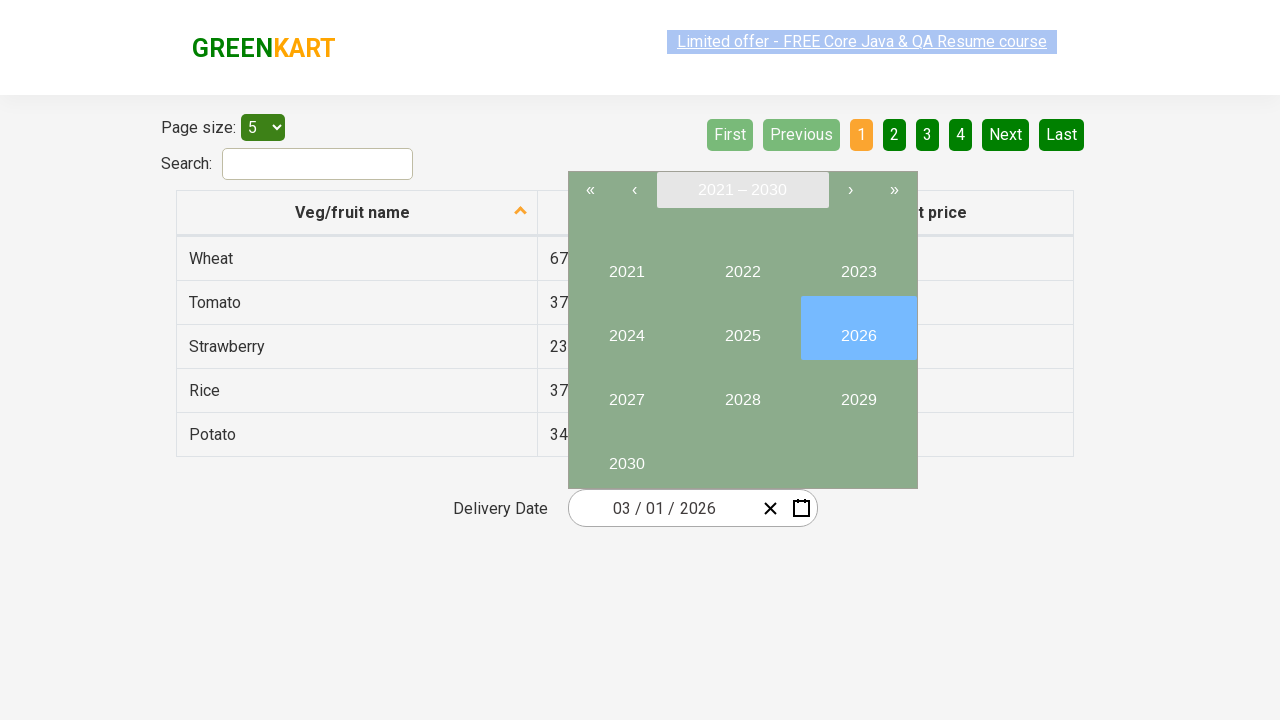

Selected year 2027 at (626, 392) on //button[text()='2027']
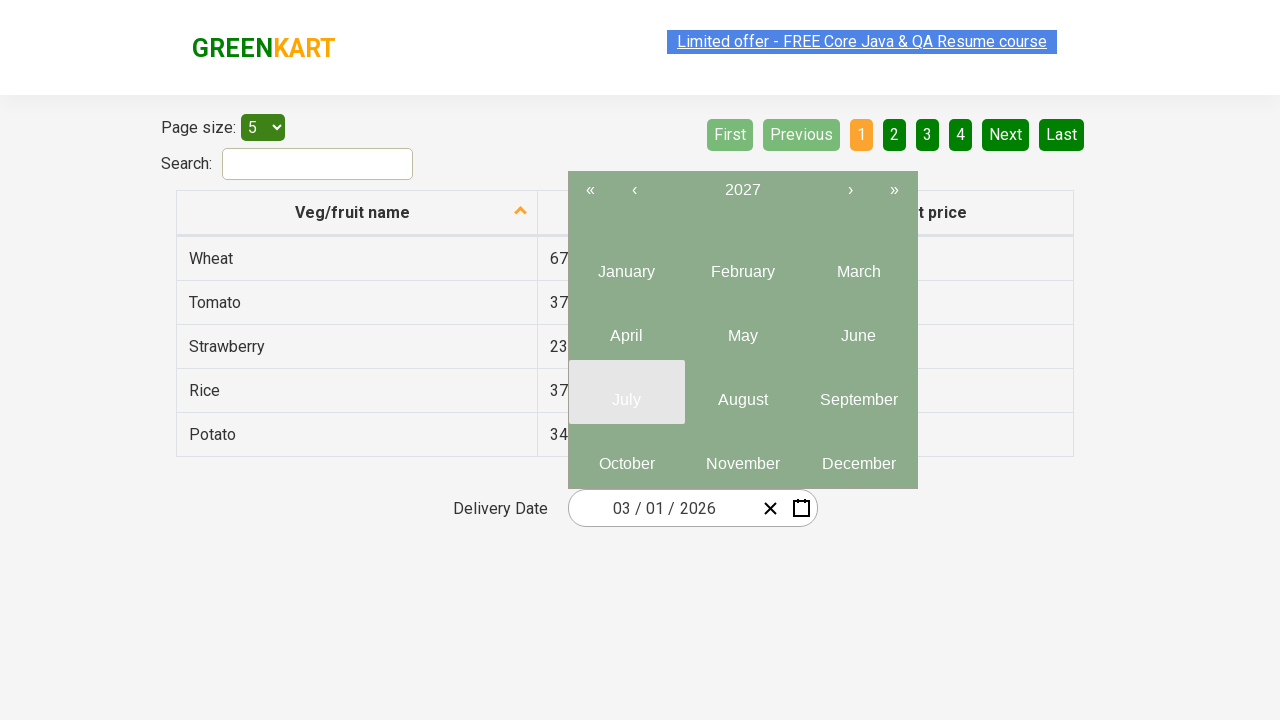

Selected month 6 (June) at (858, 328) on .react-calendar__year-view__months__month >> nth=5
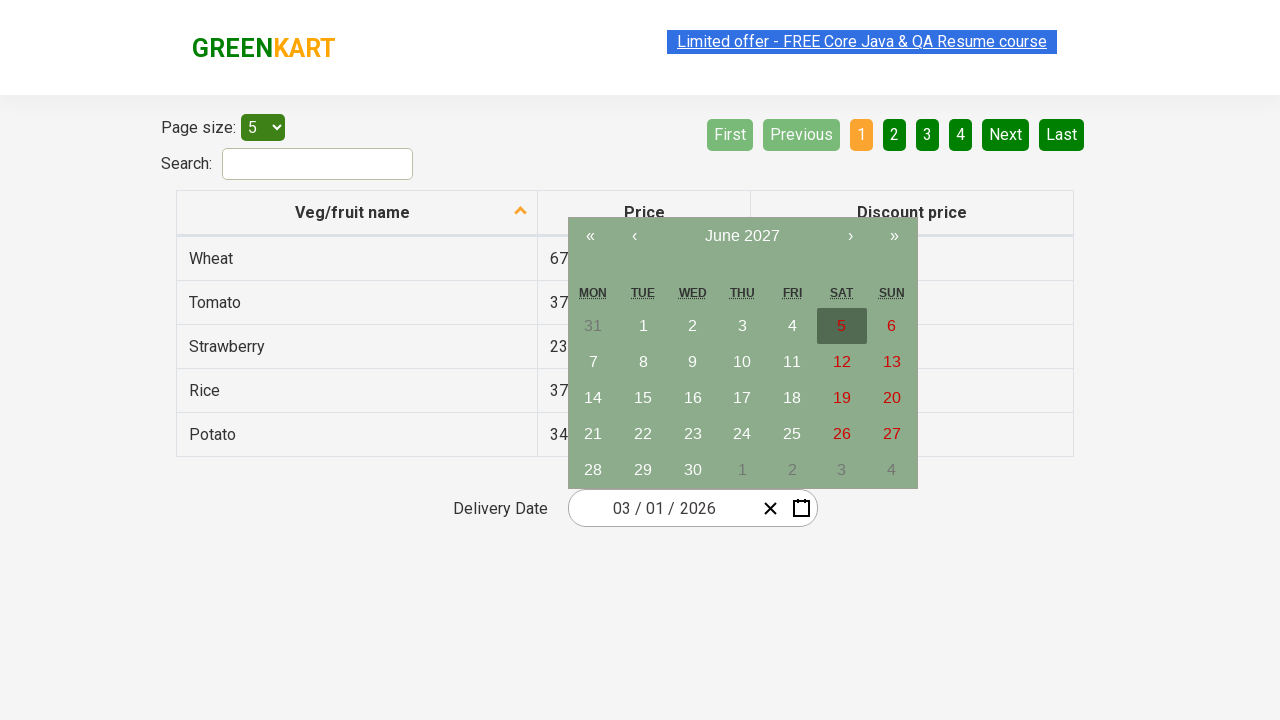

Selected date 15 at (643, 398) on //abbr[text()='15']
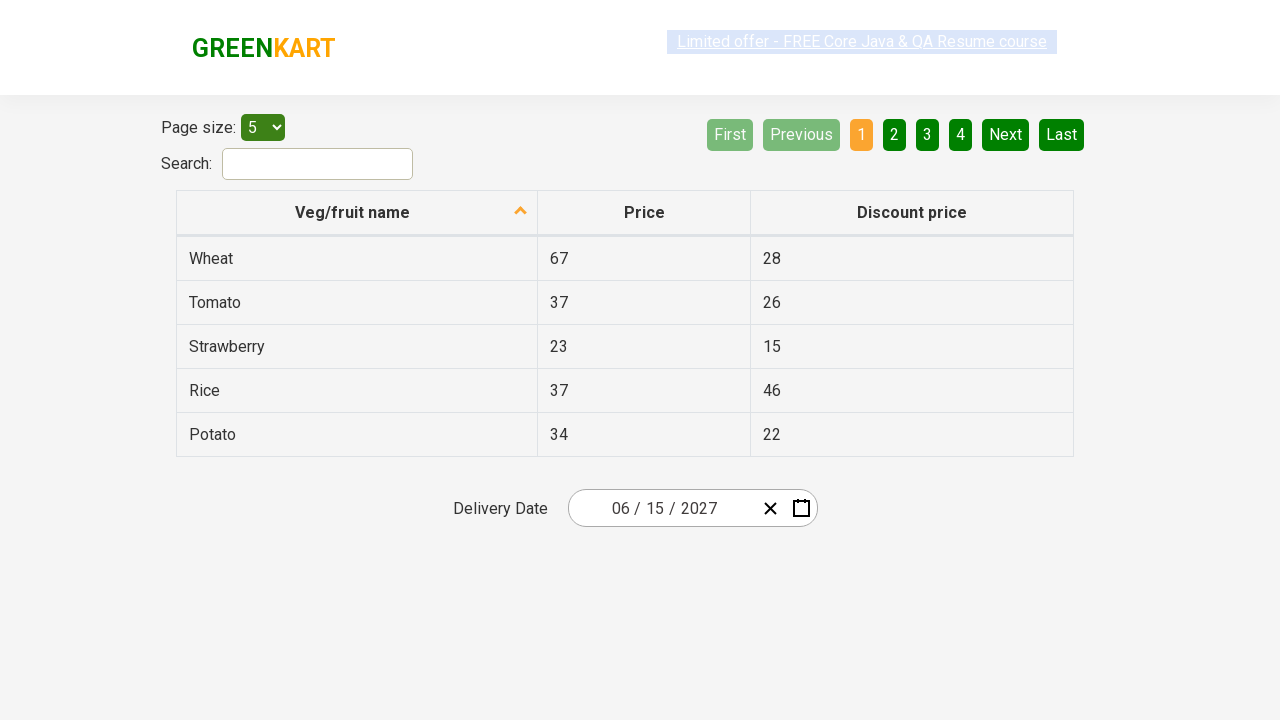

Date picker inputs updated after selection
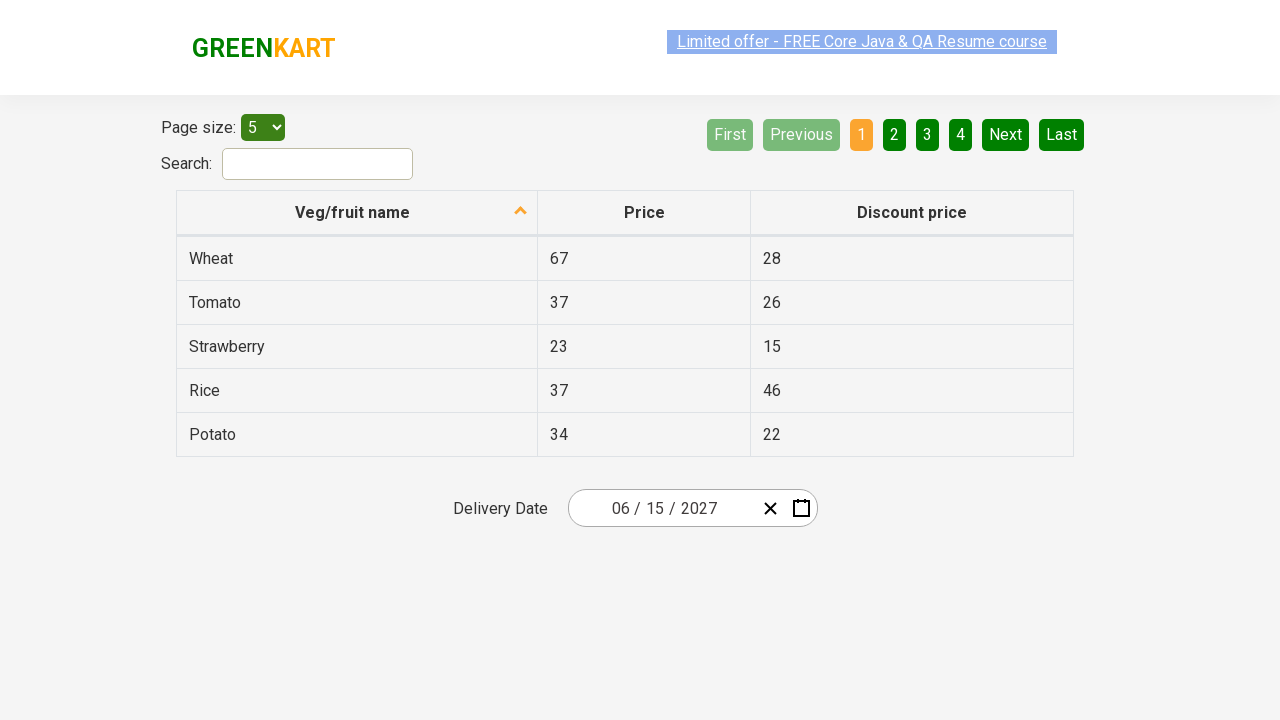

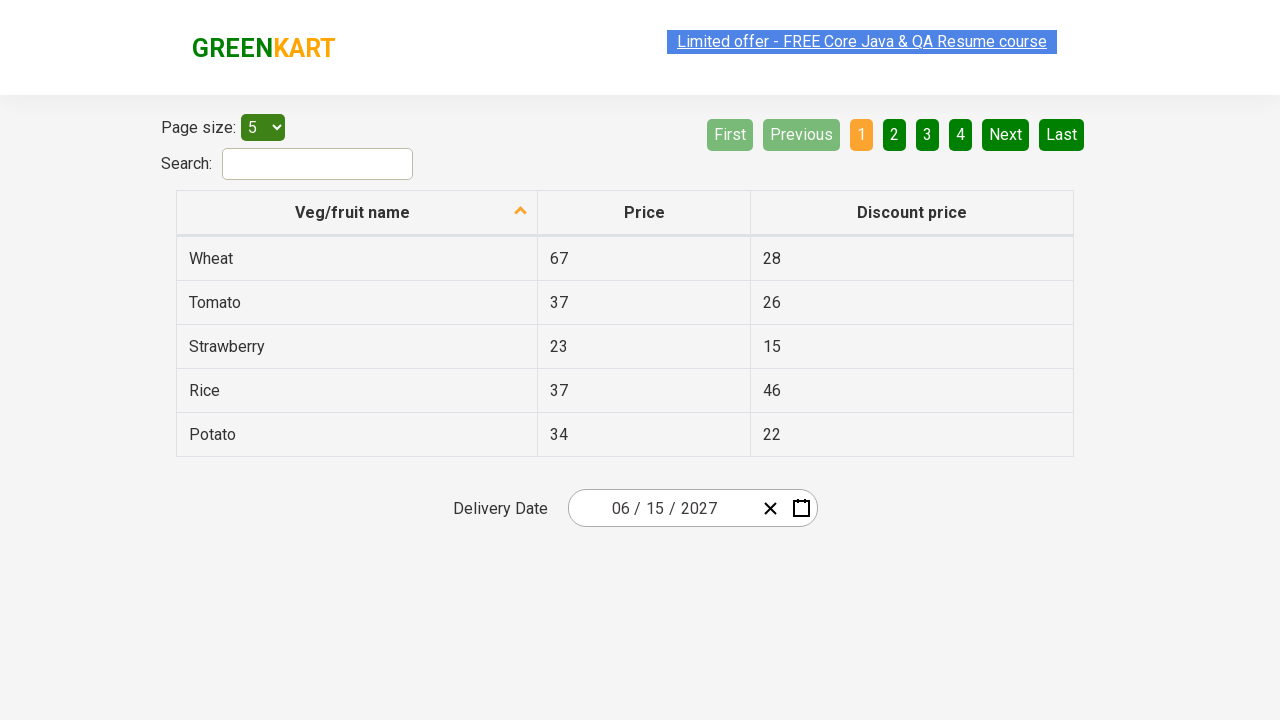